Tests mouse hover functionality by hovering over an element and clicking on dropdown menu options (Top and Reload)

Starting URL: https://rahulshettyacademy.com/AutomationPractice/

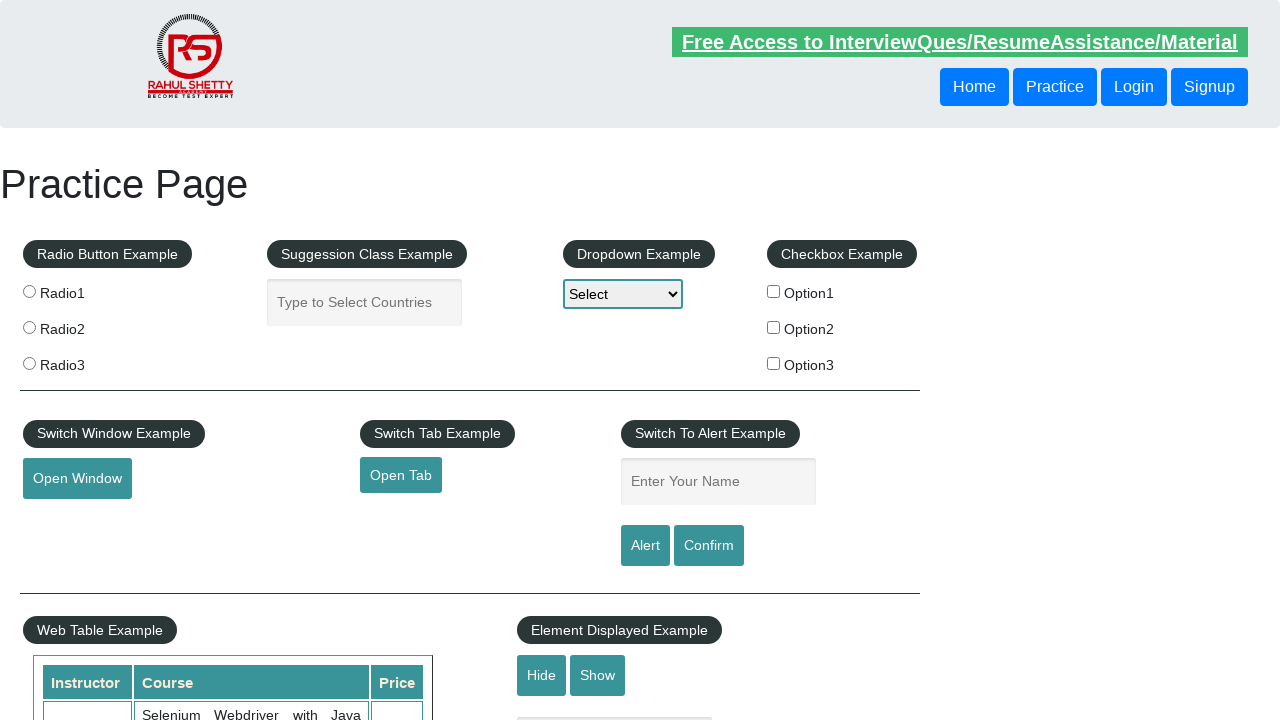

Scrolled down 1250 pixels to locate mouse hover section
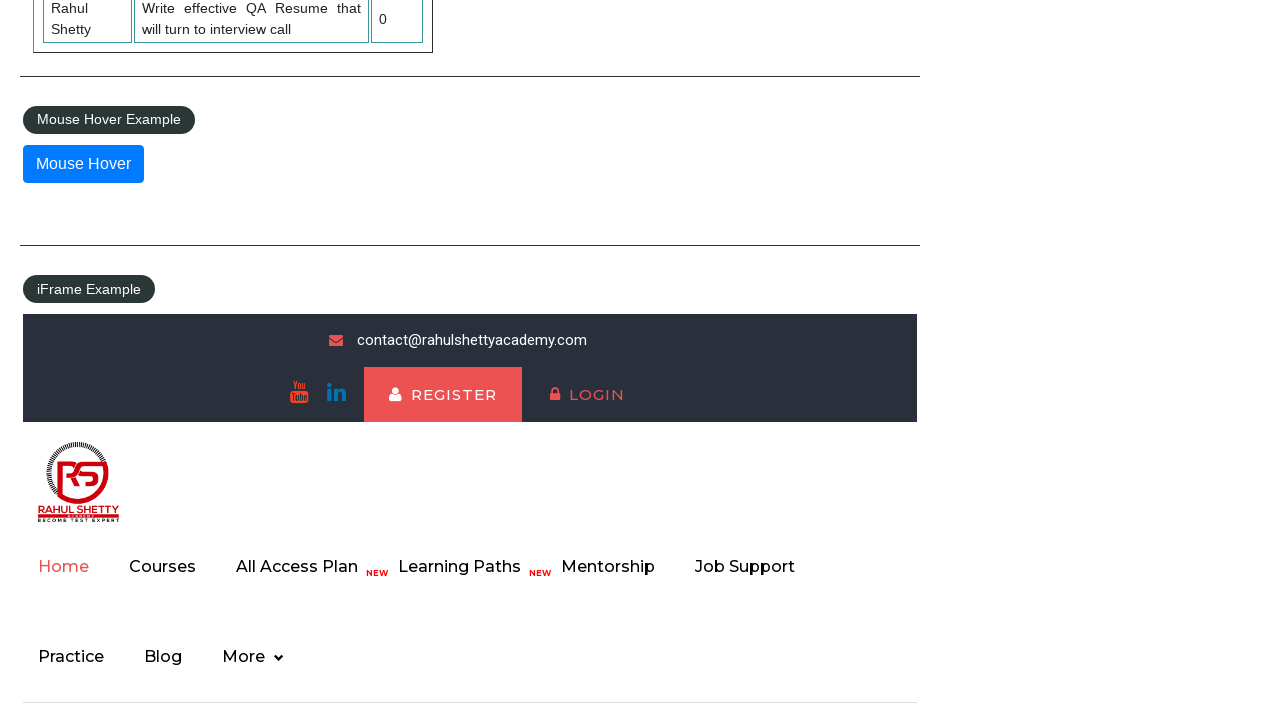

Waited 3 seconds for page to stabilize after scrolling
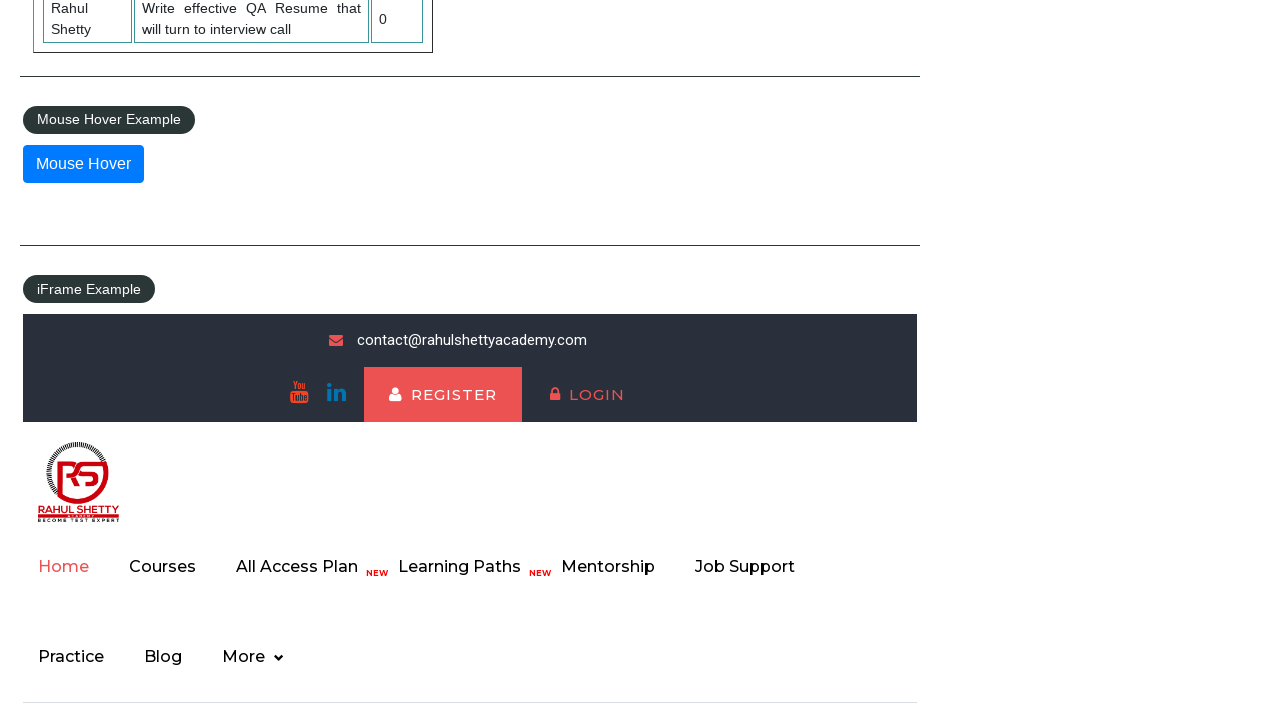

Hovered over the mouse hover button to reveal dropdown menu at (83, 164) on #mousehover
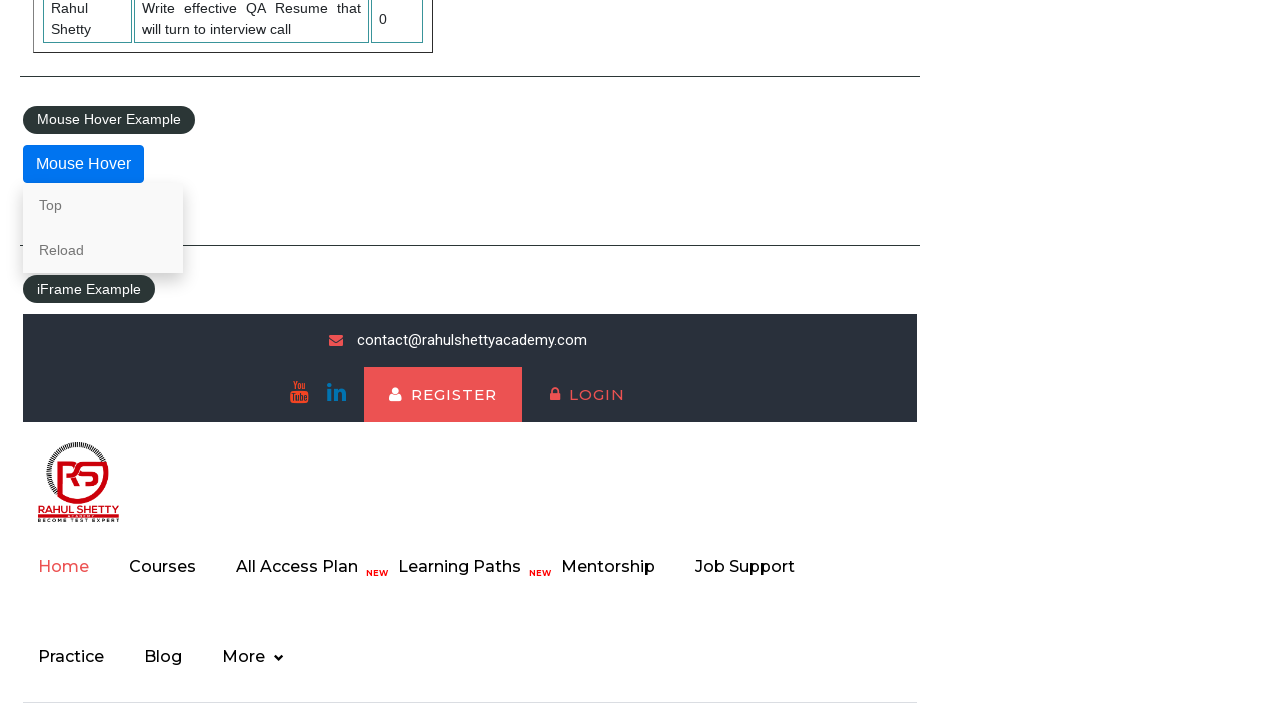

Waited 3 seconds for dropdown menu to appear
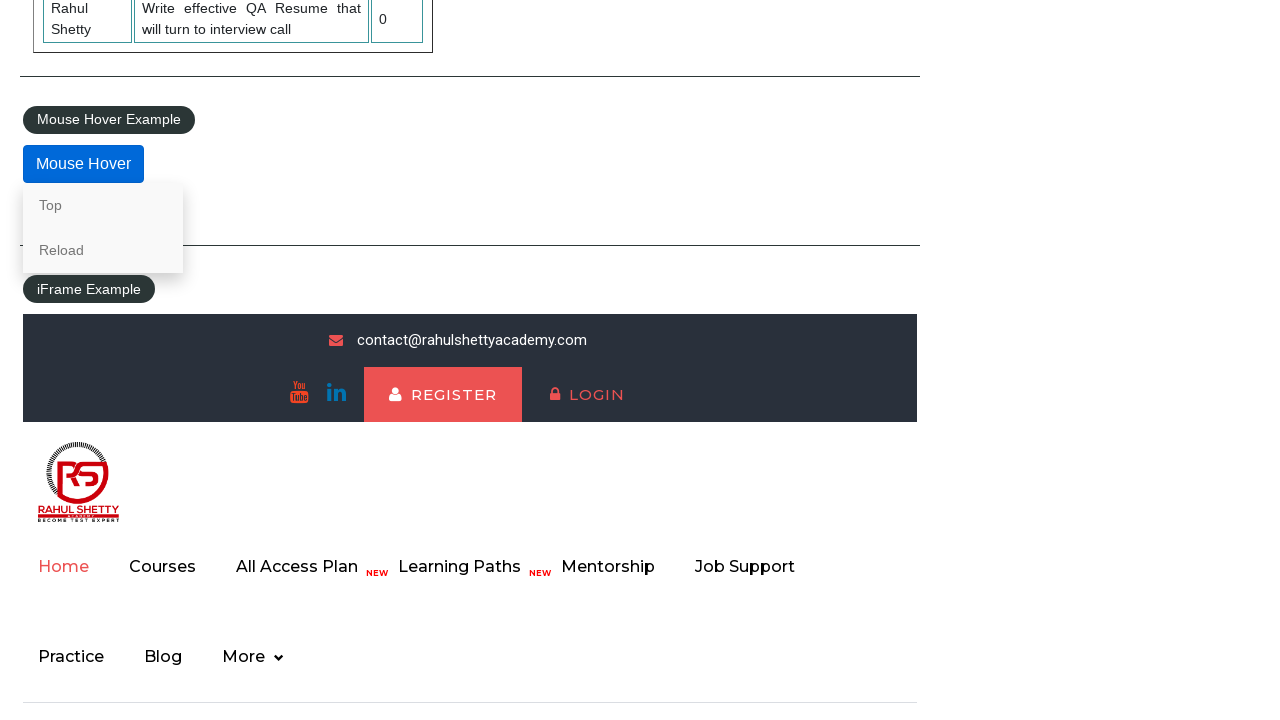

Clicked on 'Top' option in the dropdown menu at (103, 205) on xpath=/html/body/div[4]/div/fieldset/div/div/a[1]
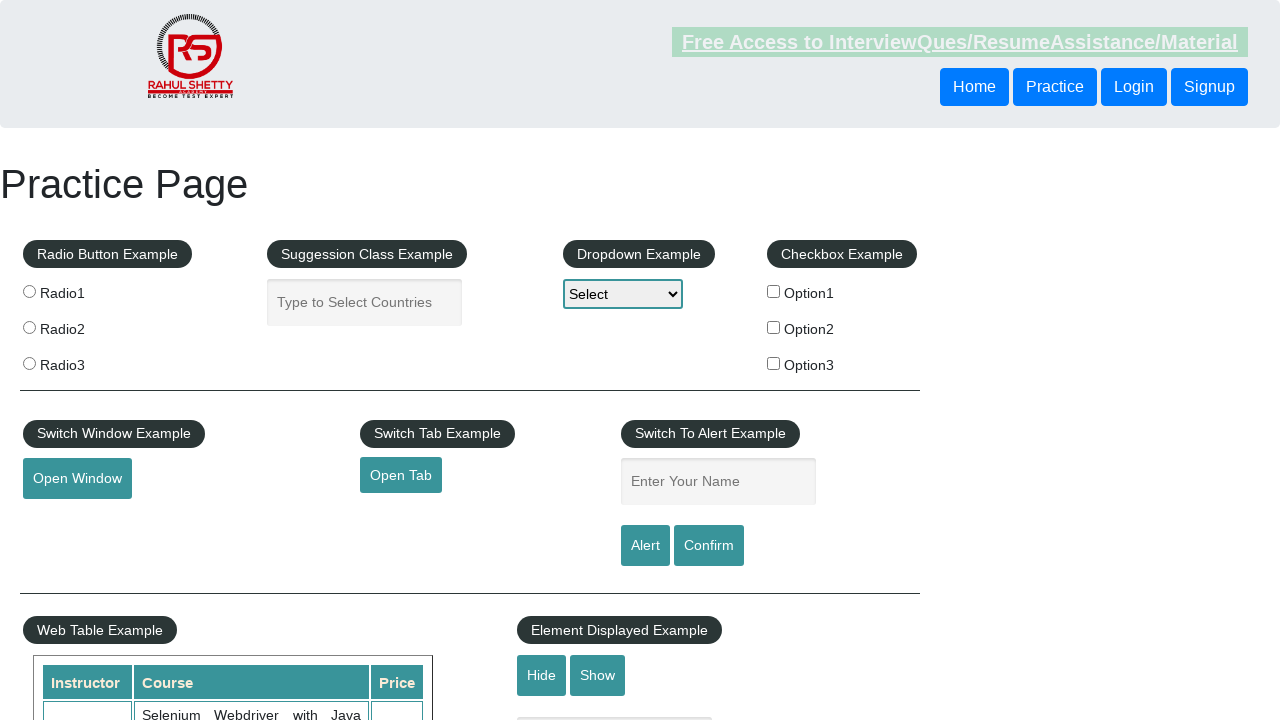

Waited 3 seconds after clicking 'Top' option
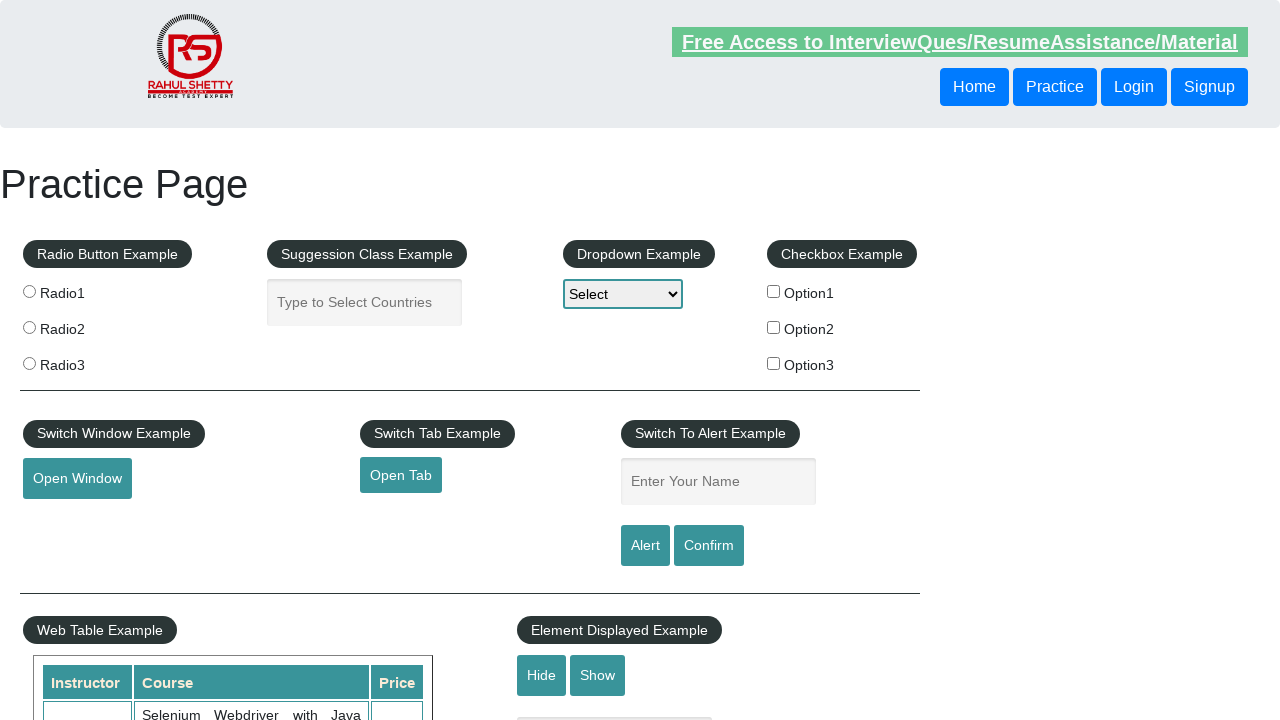

Hovered over the mouse hover button again to reveal dropdown menu at (83, 361) on #mousehover
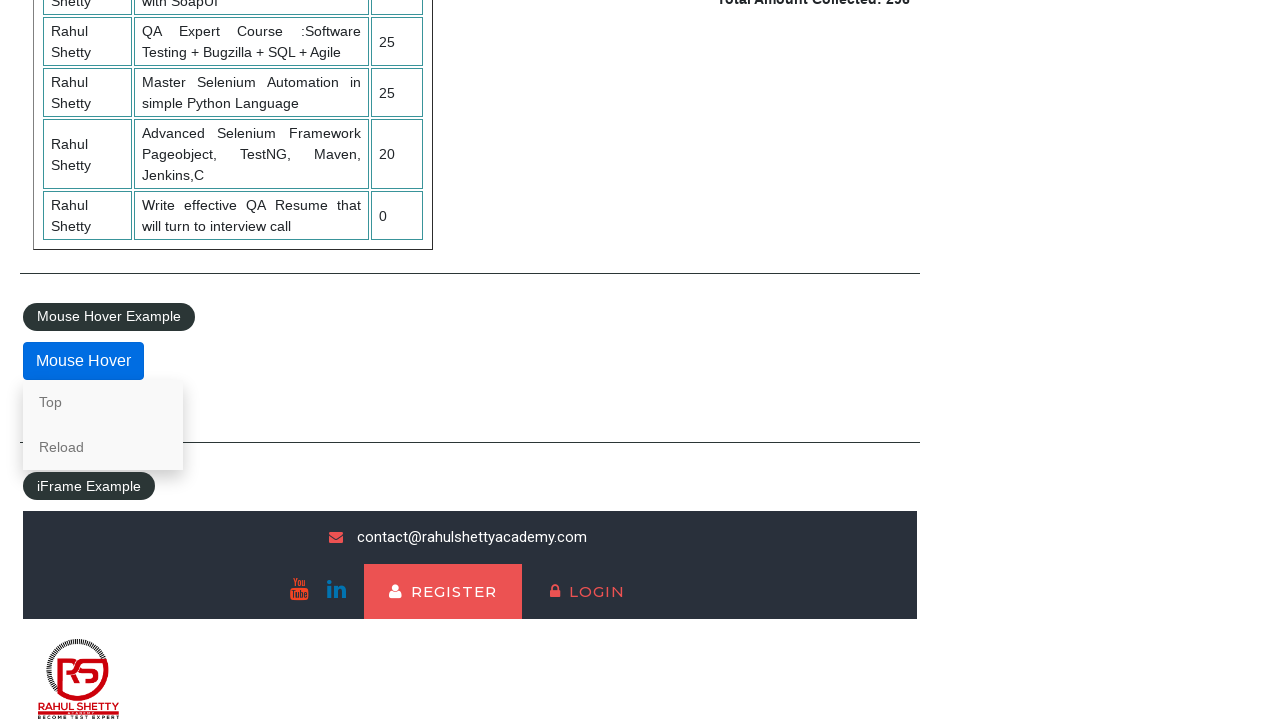

Waited 3 seconds for dropdown menu to appear again
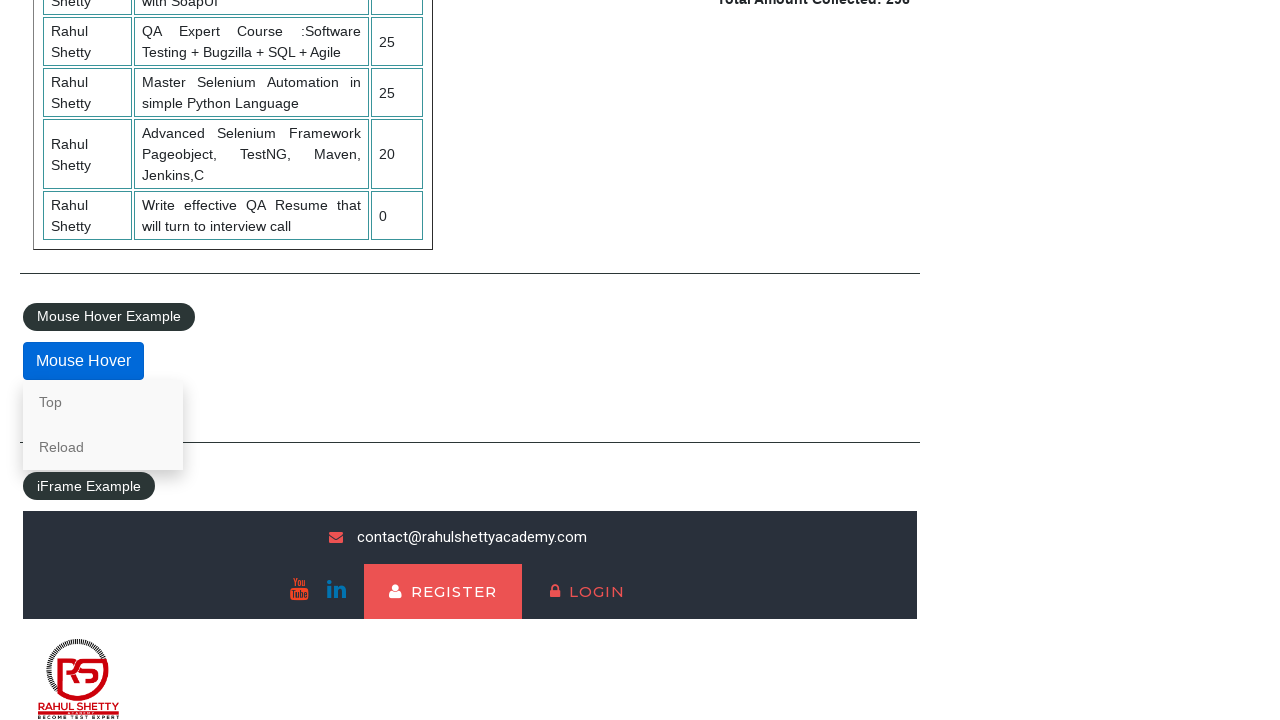

Clicked on 'Reload' option in the dropdown menu at (103, 447) on xpath=/html/body/div[4]/div/fieldset/div/div/a[2]
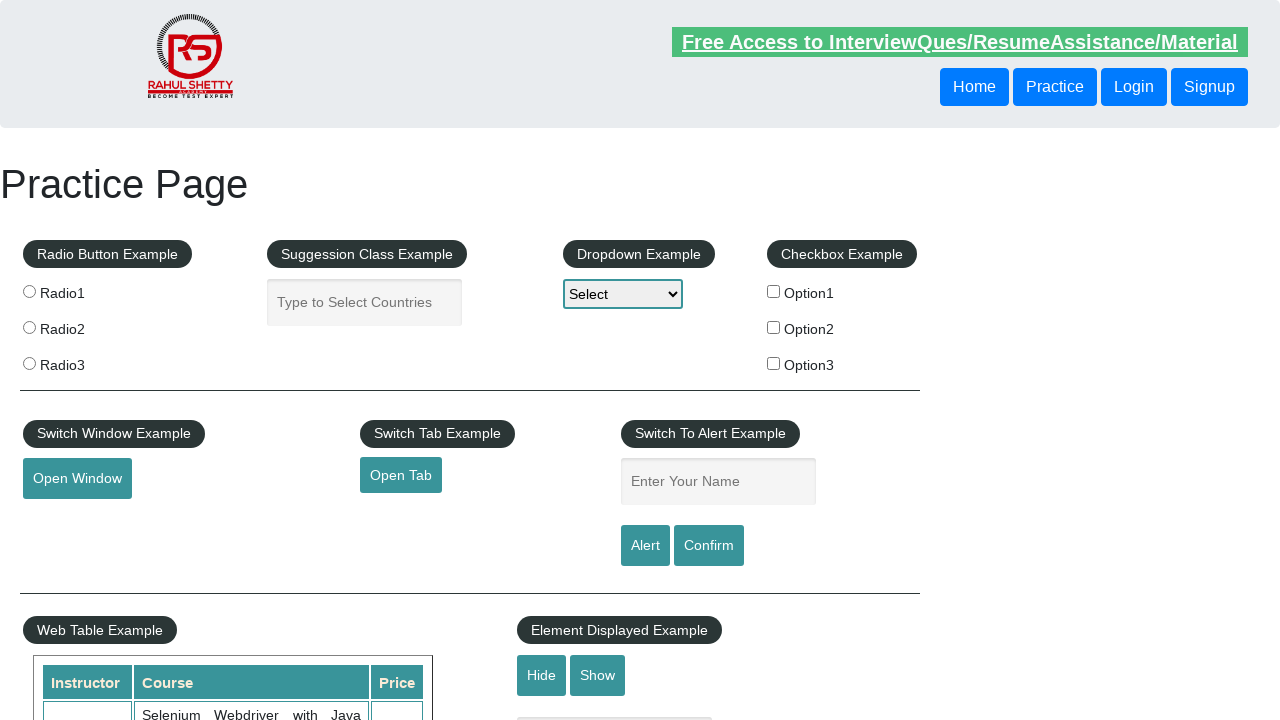

Waited 3 seconds after clicking 'Reload' option
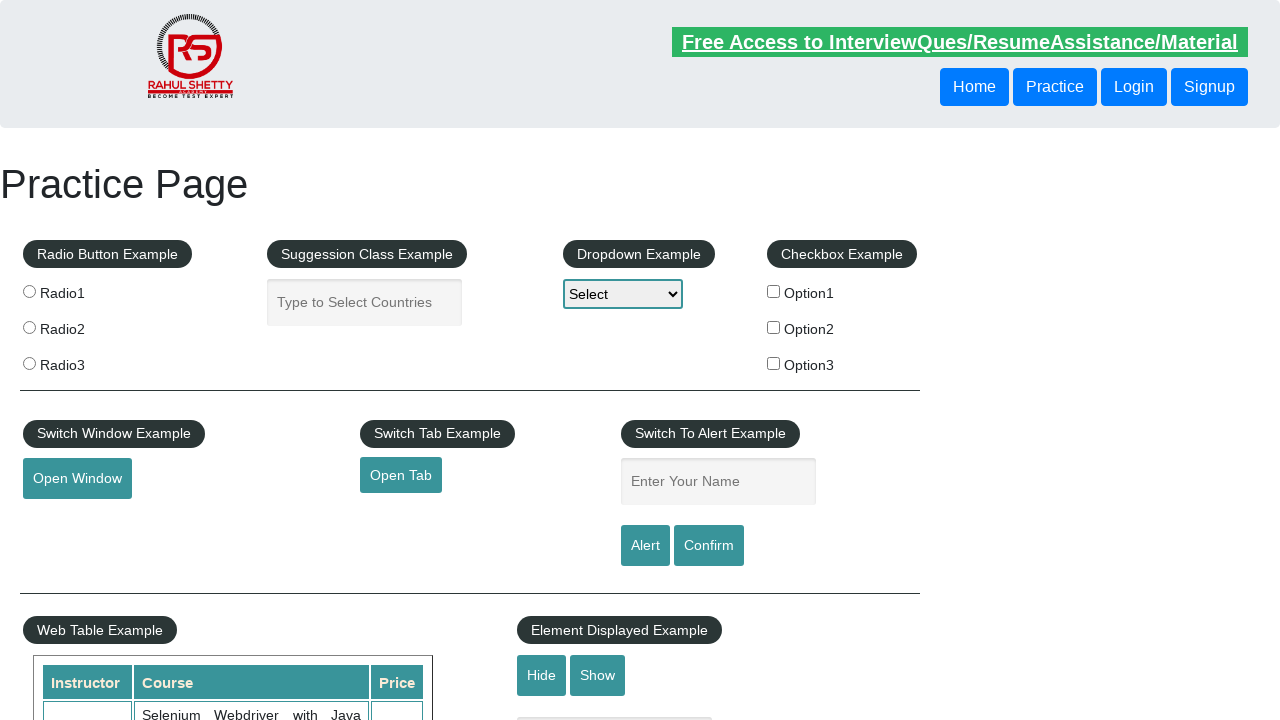

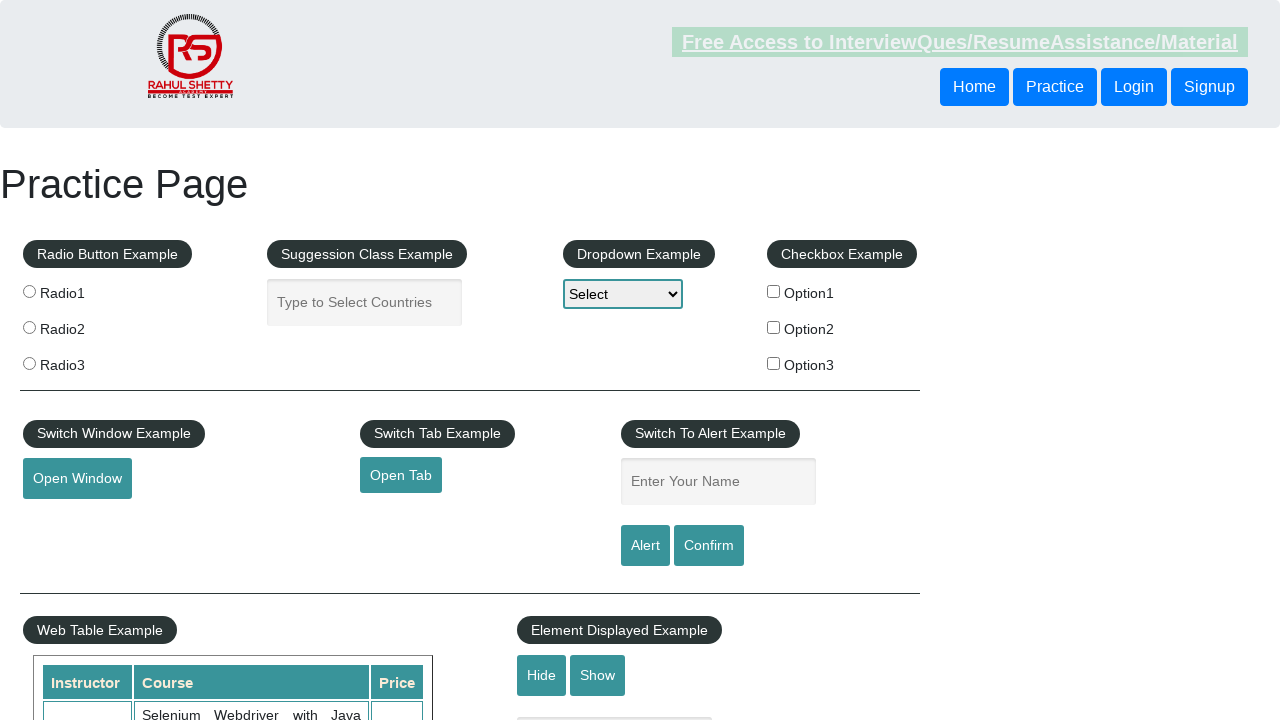